Tests unmarking items as complete by checking and then unchecking their toggle checkboxes

Starting URL: https://demo.playwright.dev/todomvc

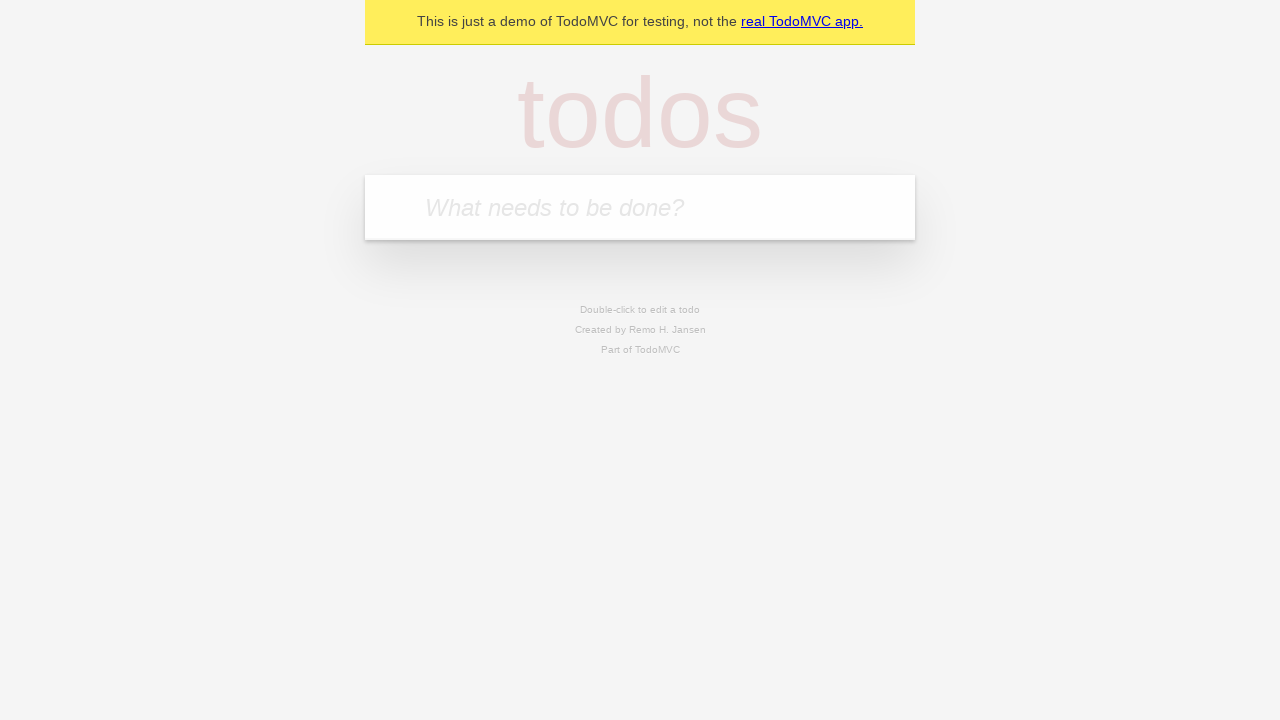

Filled new todo input with 'buy some cheese' on .new-todo
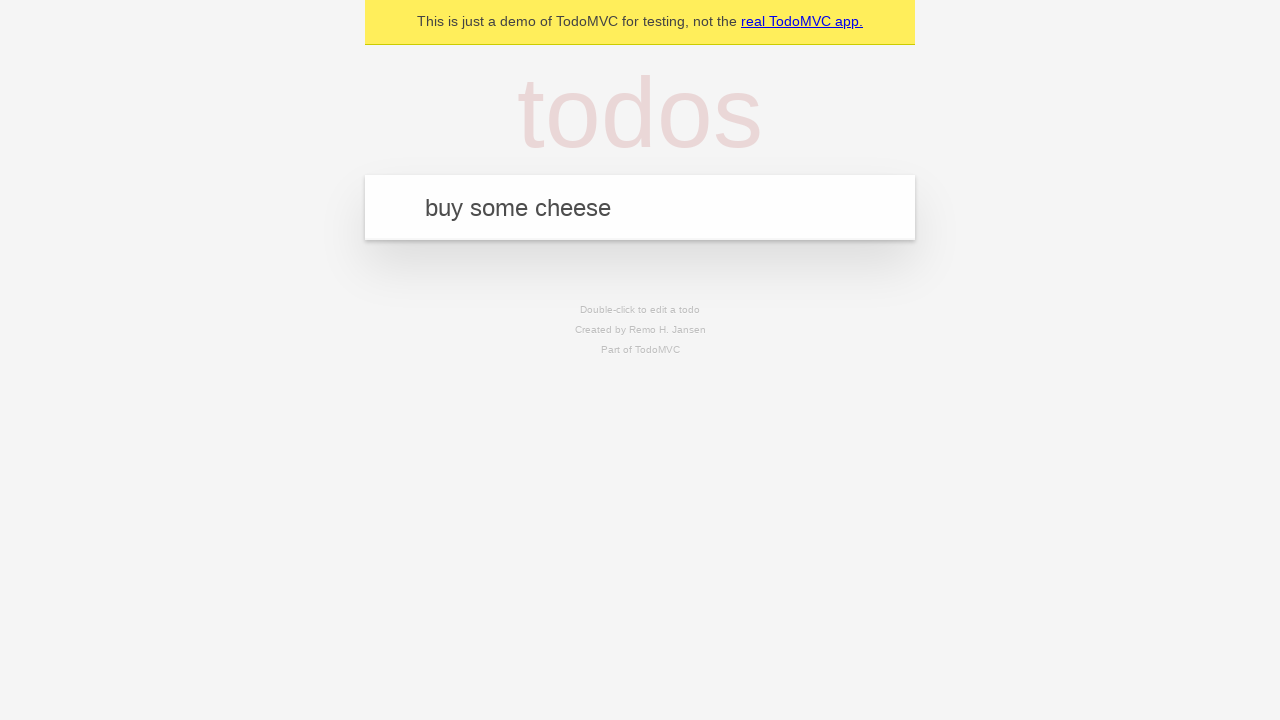

Pressed Enter to create first todo item on .new-todo
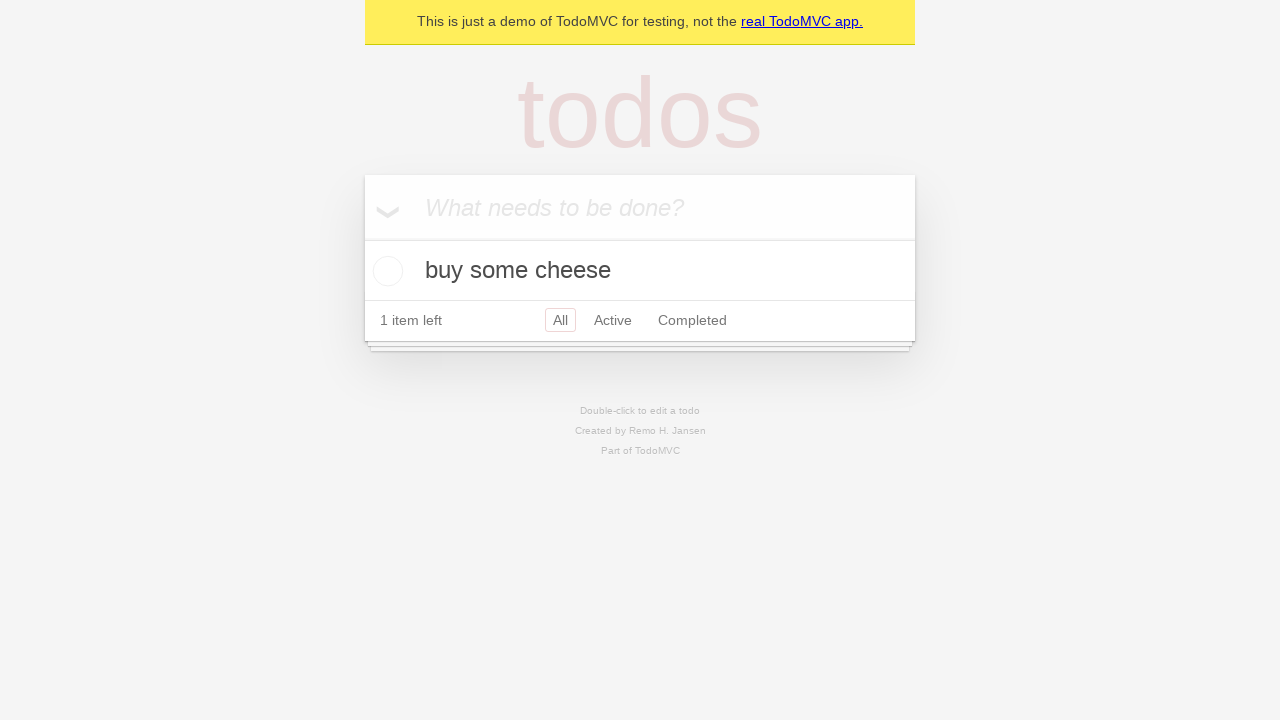

Filled new todo input with 'feed the cat' on .new-todo
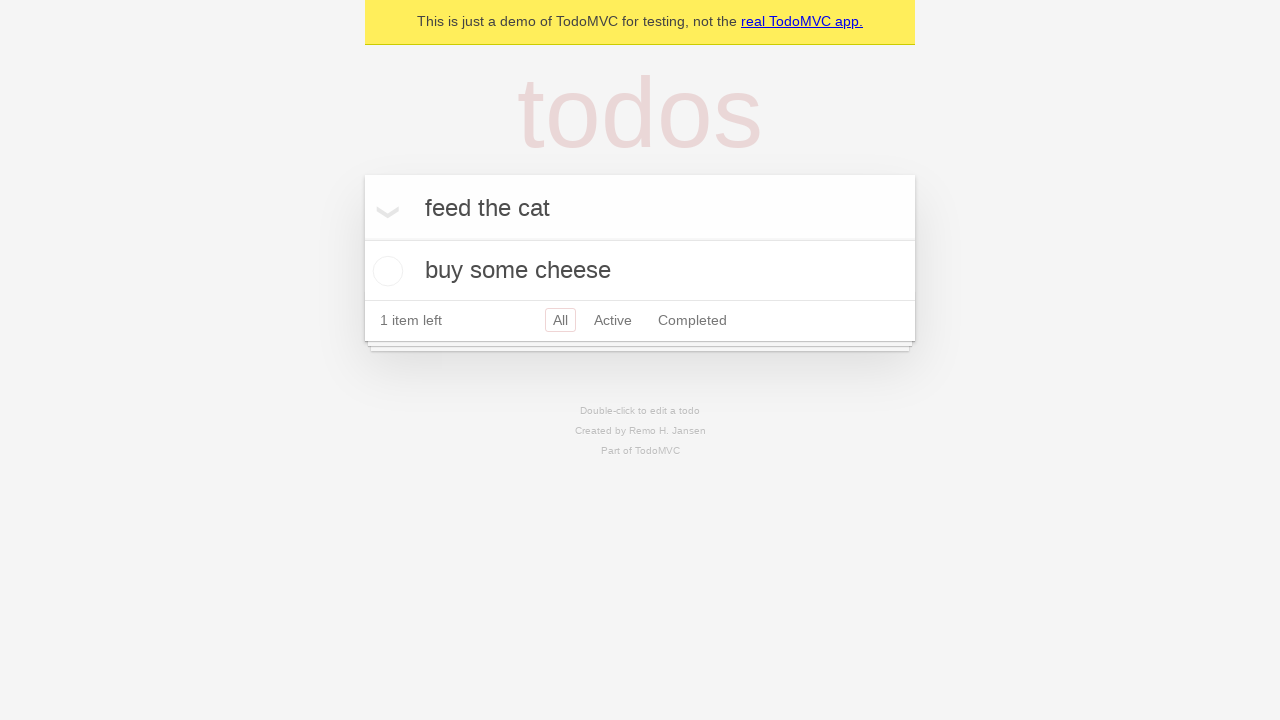

Pressed Enter to create second todo item on .new-todo
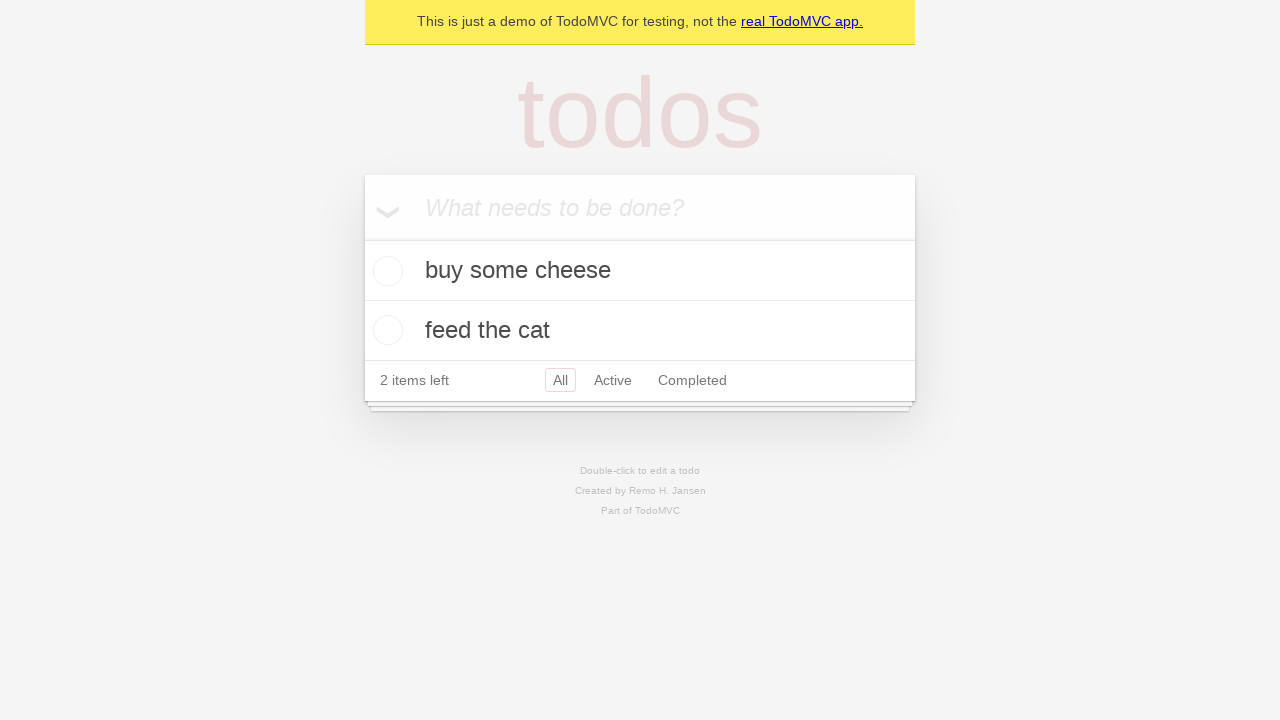

Checked the first todo item to mark it as complete at (385, 271) on .todo-list li >> nth=0 >> .toggle
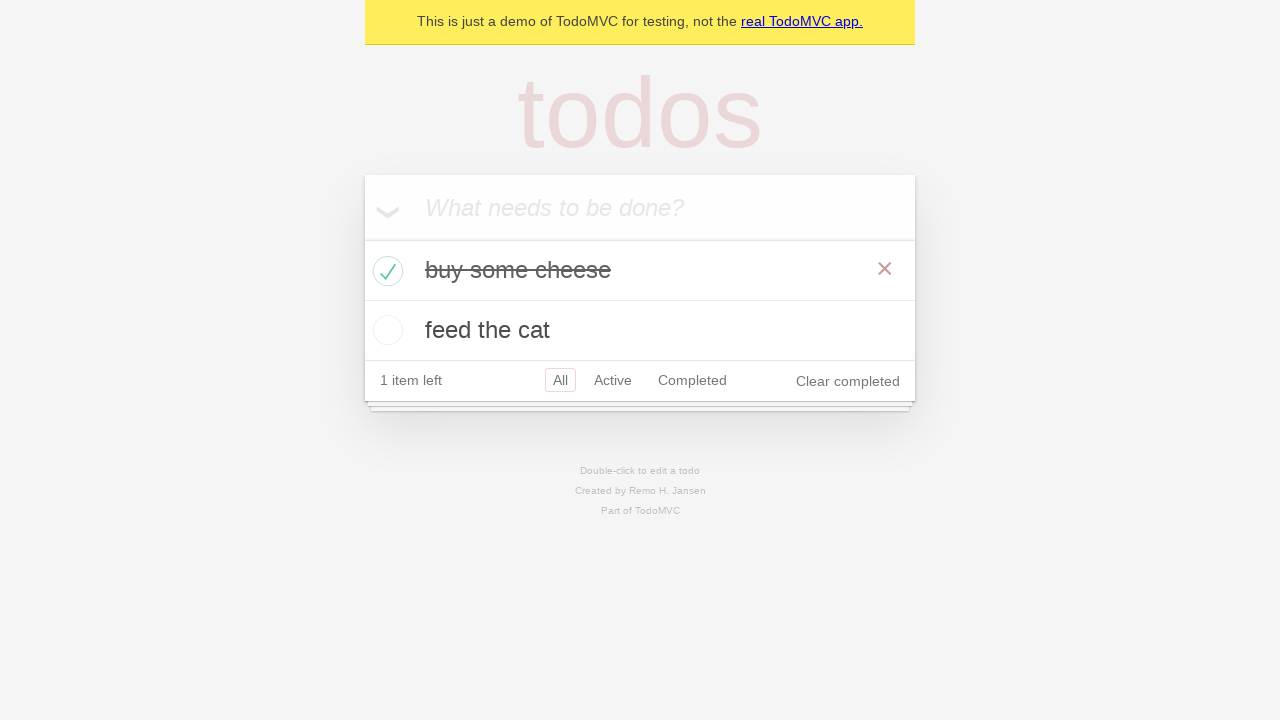

Unchecked the first todo item to mark it as incomplete at (385, 271) on .todo-list li >> nth=0 >> .toggle
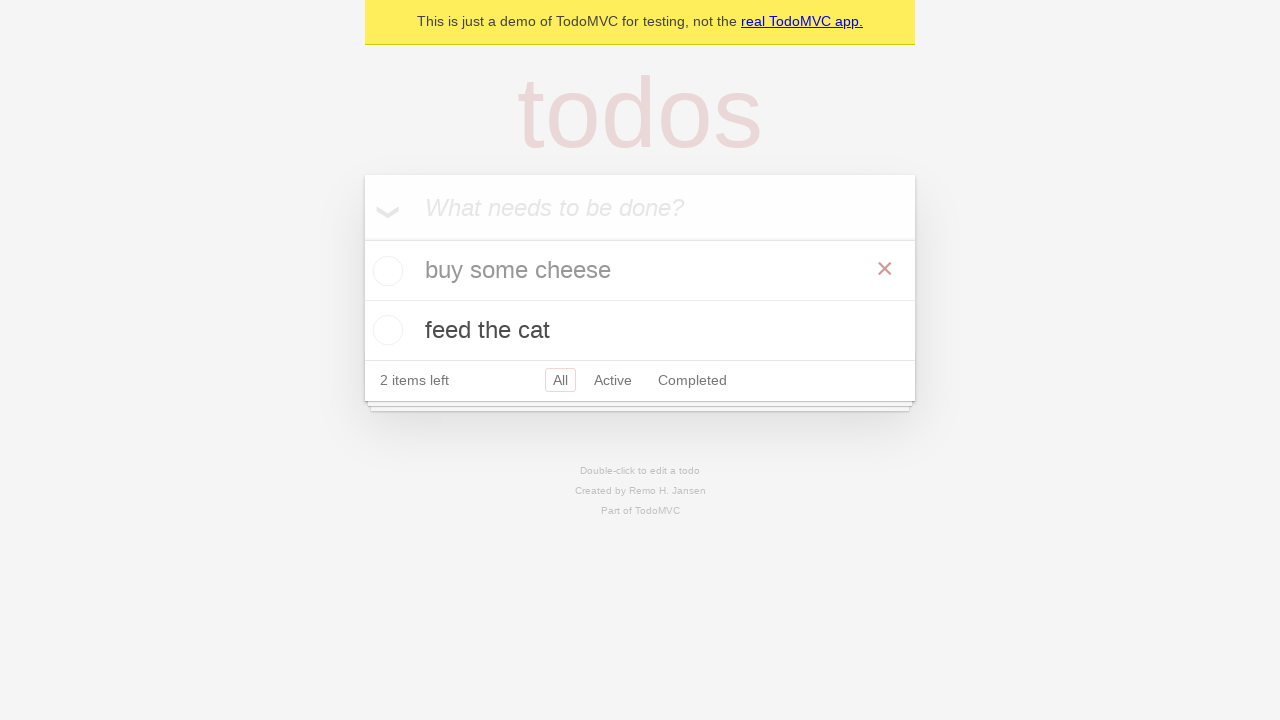

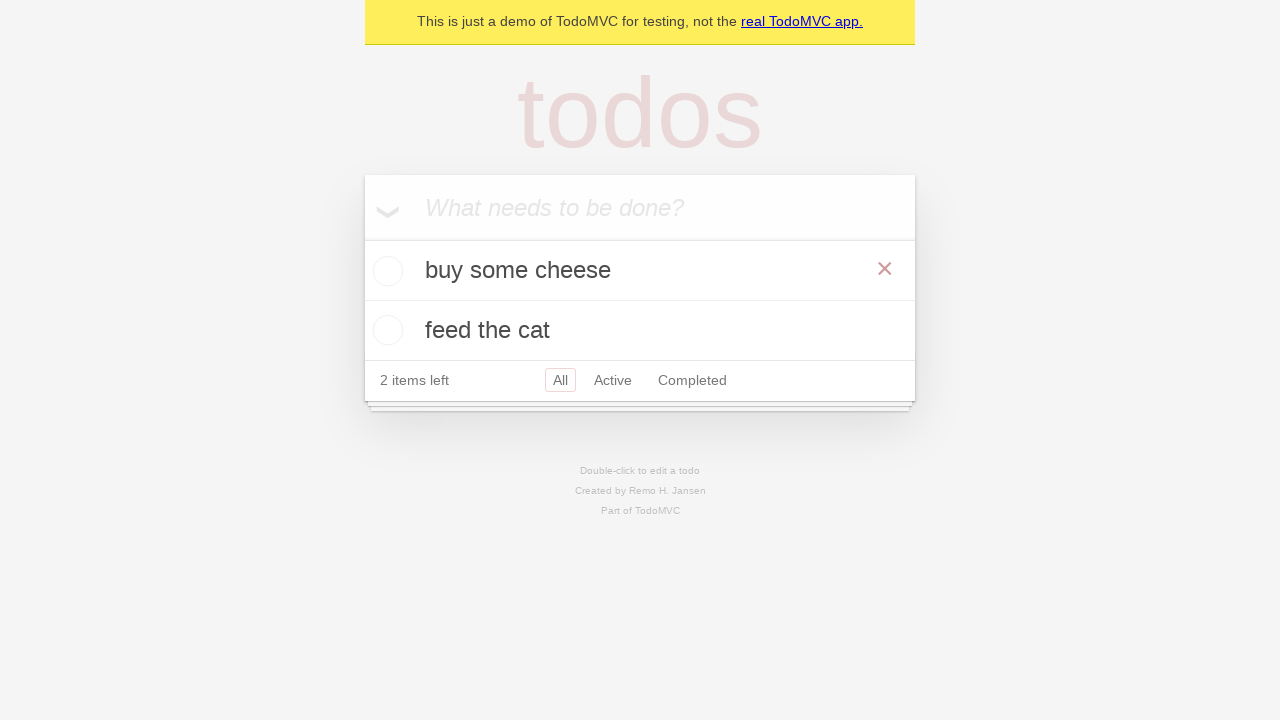